Takes a code snippet, navigates to carbon.now.sh to generate a styled code image, clicks export menu to select 4x resolution and PNG format for download.

Starting URL: https://carbon.now.sh/?l=auto&code=print%28%22Hello%20World%22%29

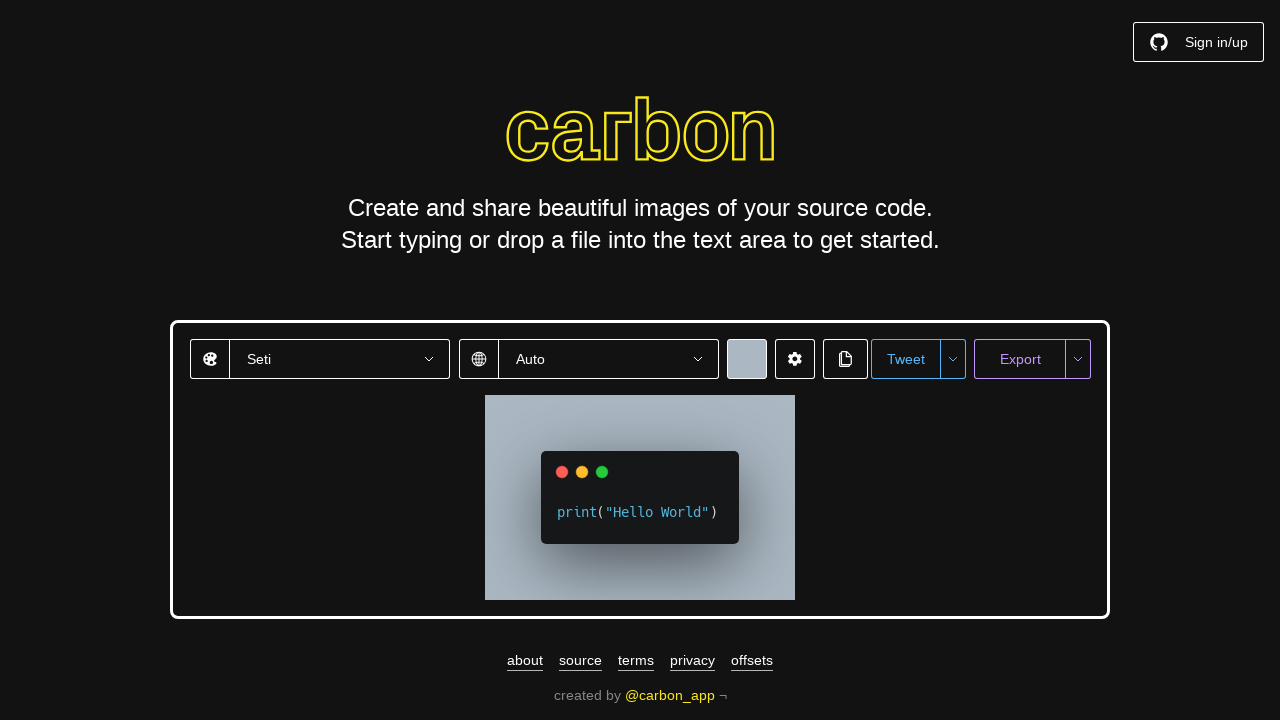

Clicked export menu button at (1078, 359) on button#export-menu
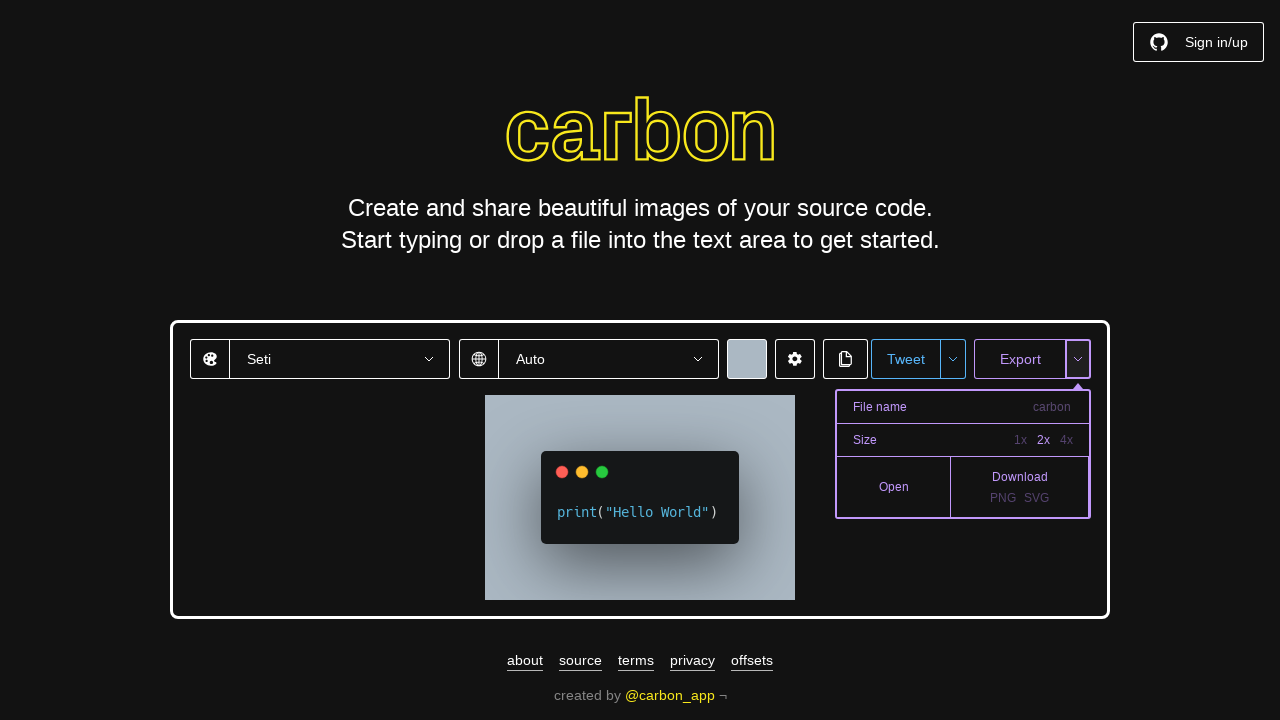

Selected 4x resolution option at (1066, 440) on button:has-text('4x')
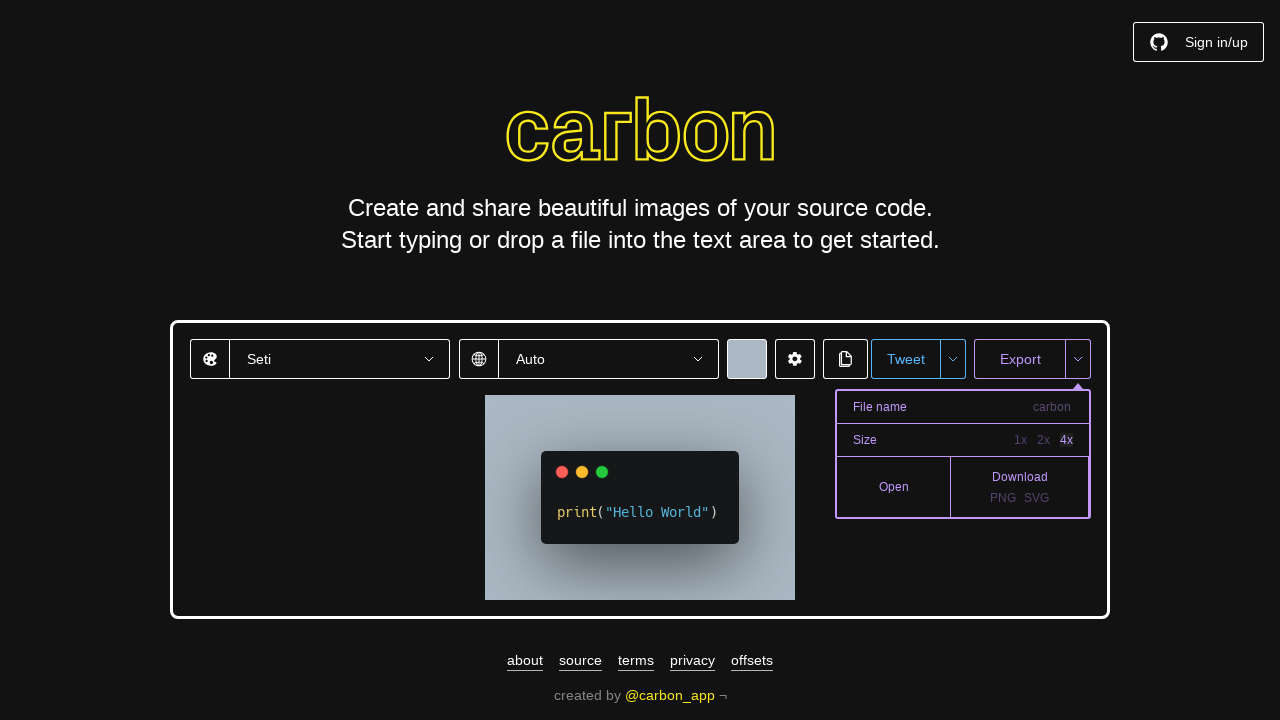

Selected PNG format for download at (1003, 498) on button:has-text('PNG')
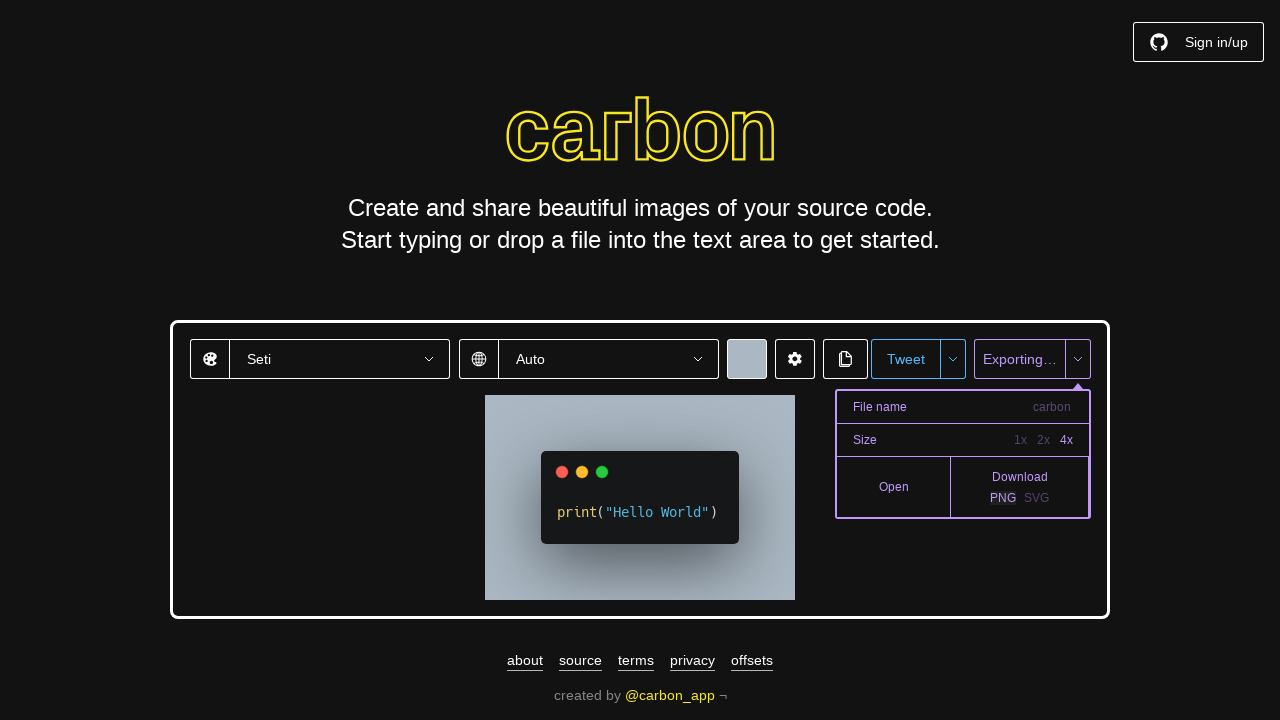

Waited for download to start
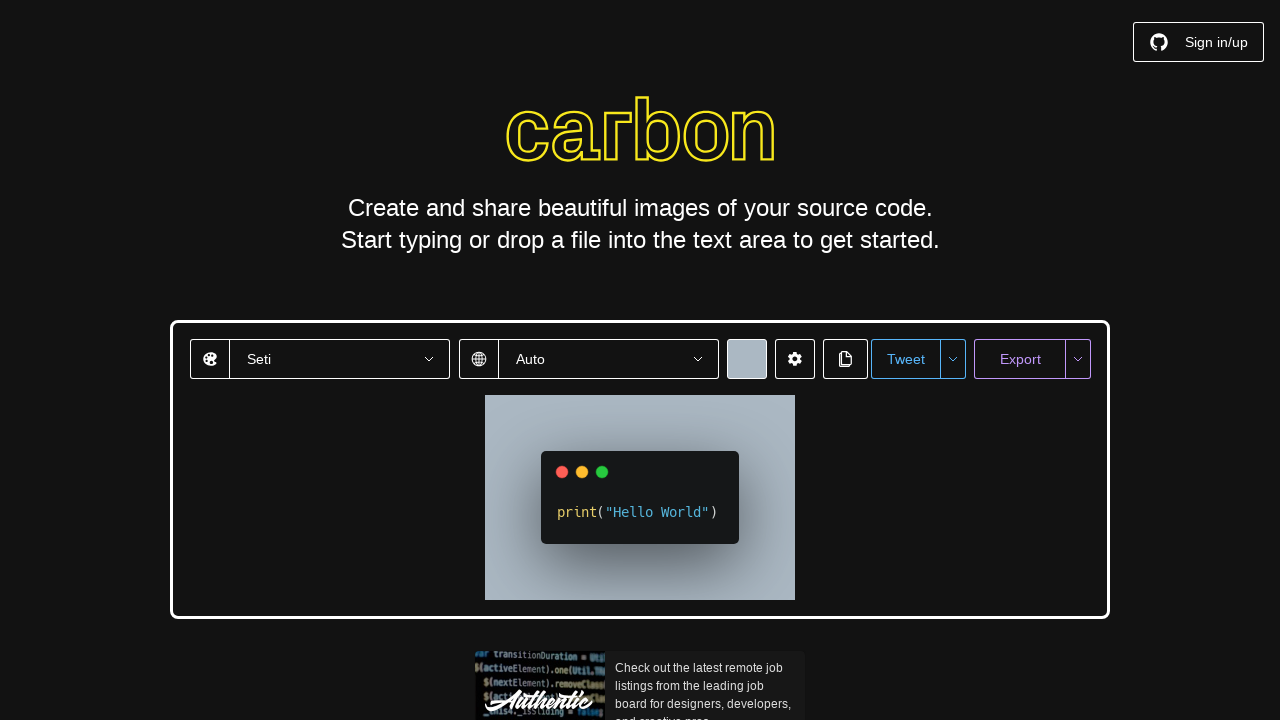

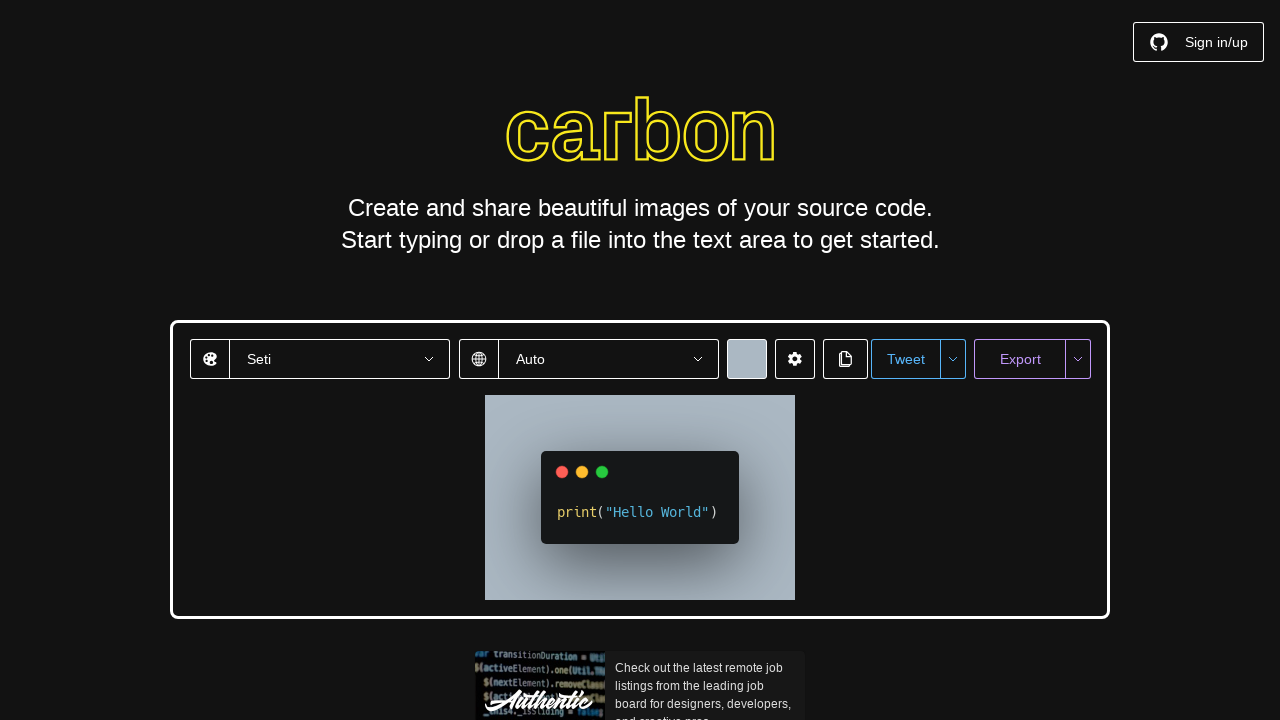